Demonstrates various XPath locator techniques on a demo page, including text(), contains(), or/and operators, and starts-with() functions to locate and interact with elements.

Starting URL: https://seleniumbase.io/demo_page

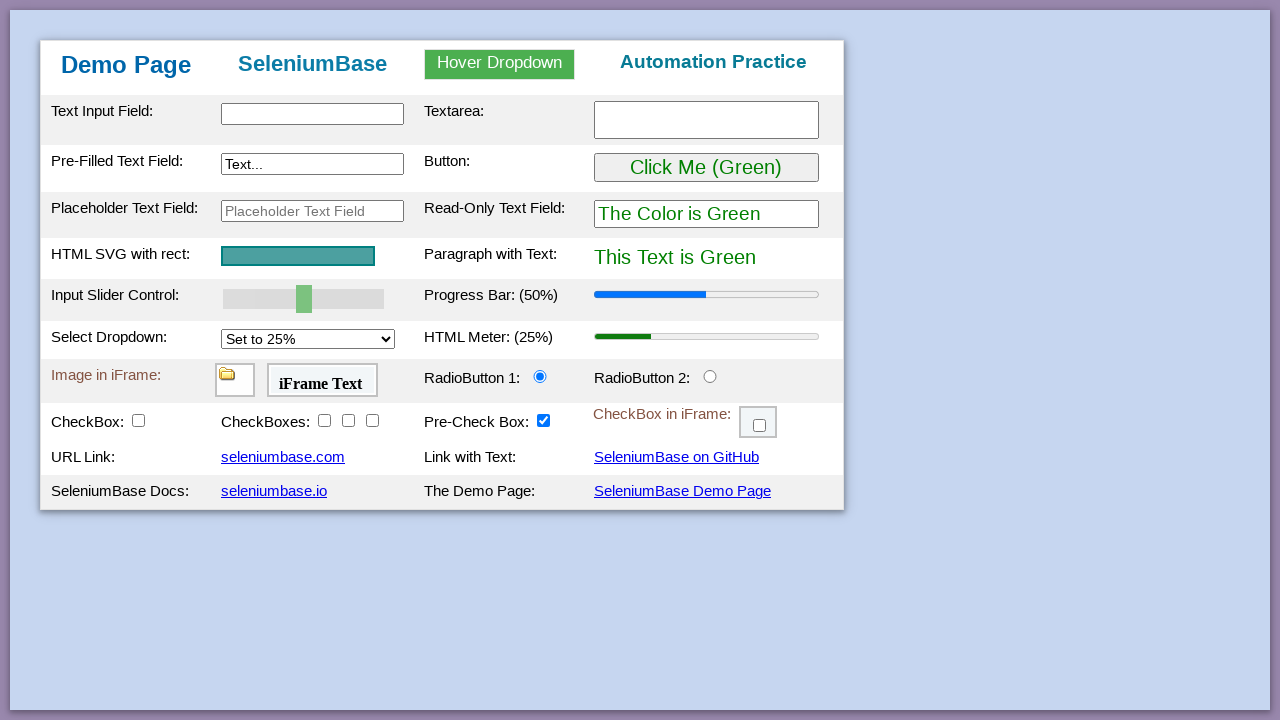

Navigated to SeleniumBase demo page
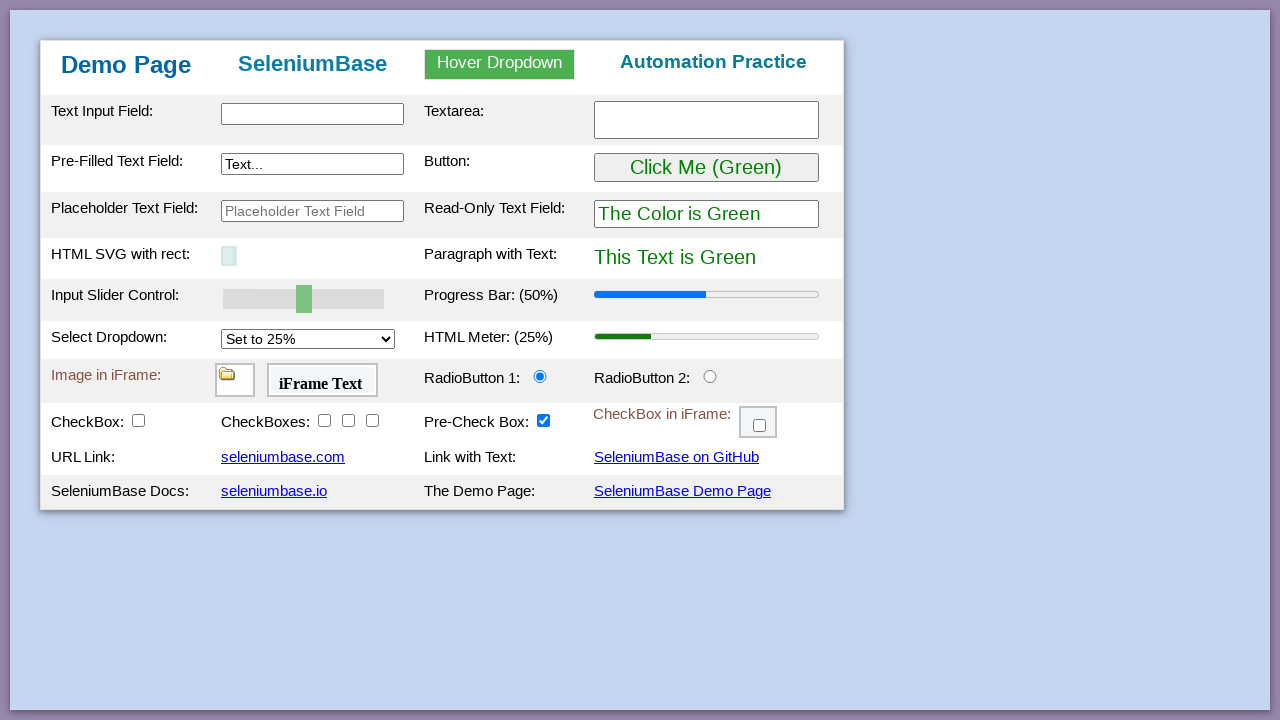

Located and retrieved text from button using xpath text() method: 'Click Me (Green)'
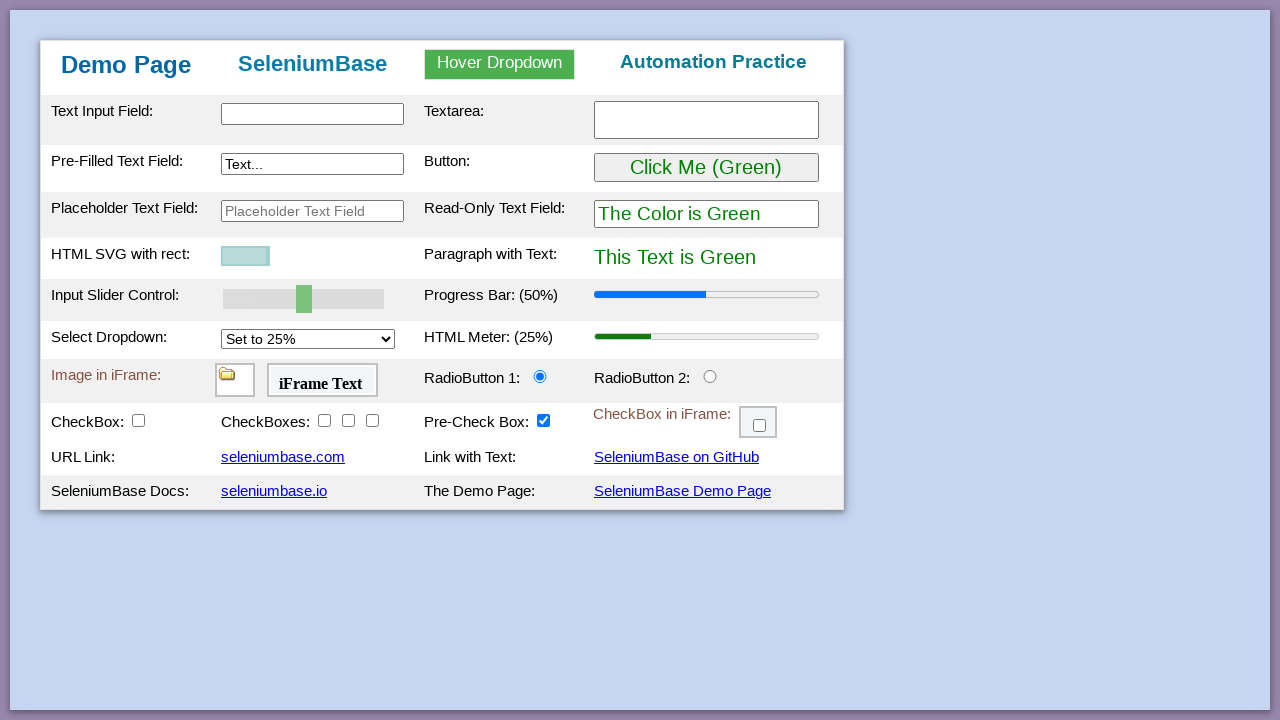

Located and retrieved text from paragraph using xpath contains() method
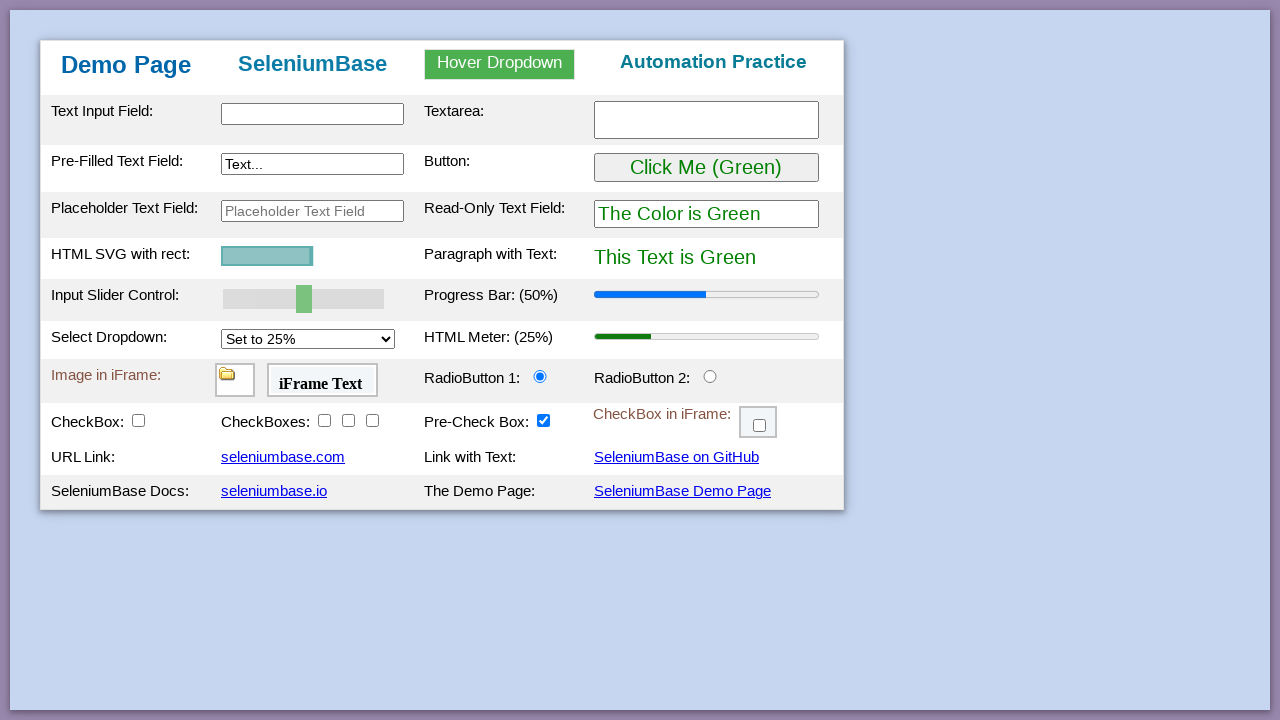

Located input element using xpath or operator with placeholder or id attribute
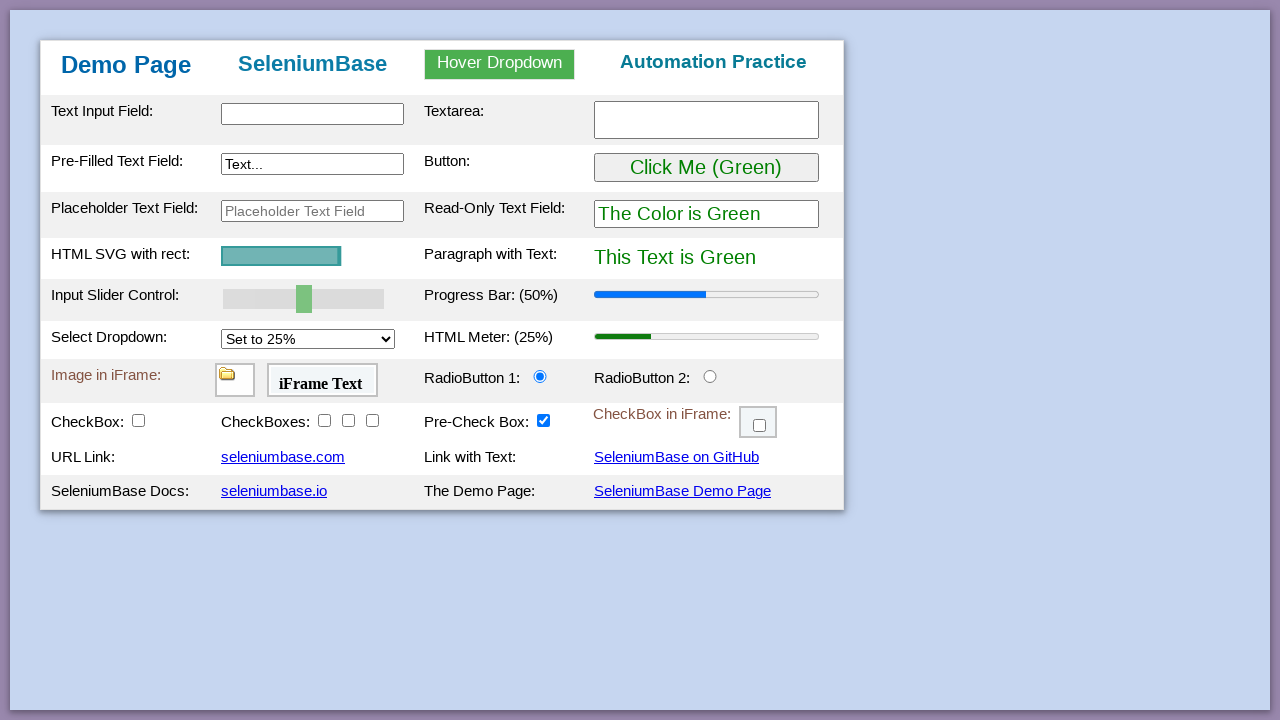

Retrieved value attribute from input element using xpath or method
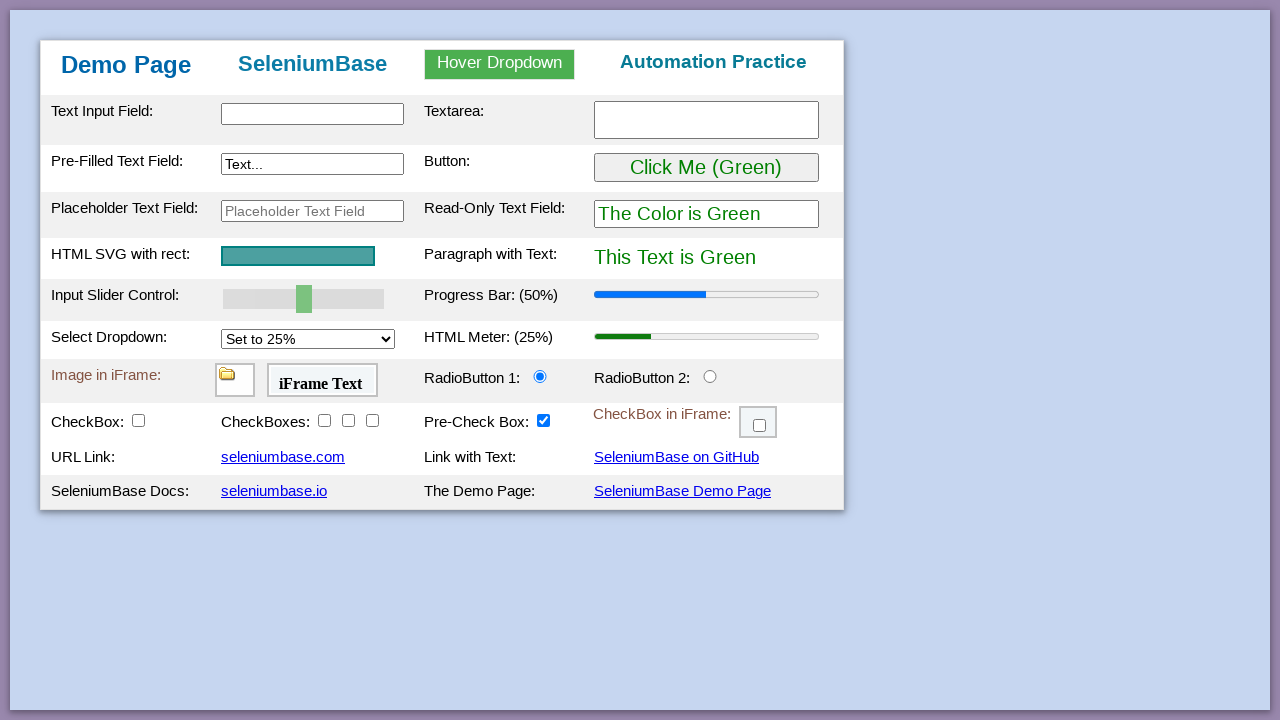

Located and retrieved text from label using xpath starts-with() method
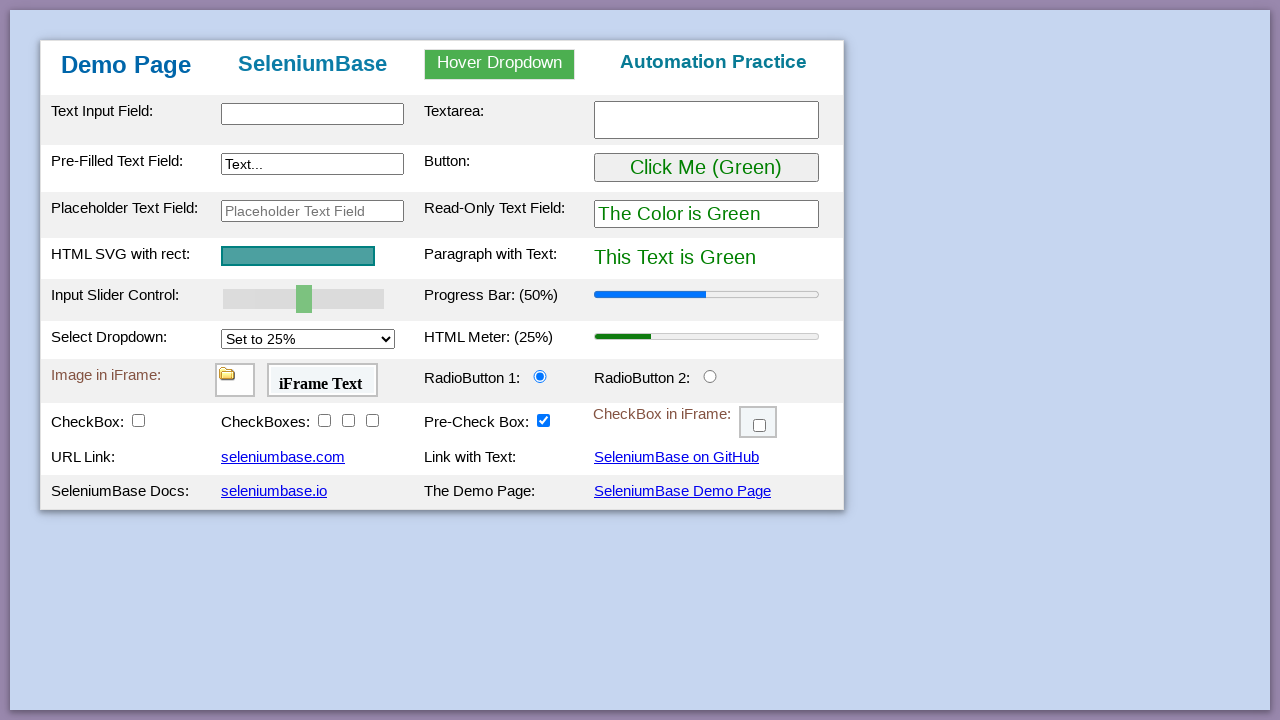

Clicked checkbox element using xpath starts-with() on id attribute with index [2] at (348, 420) on xpath=//input[starts-with(@id,'checkBox')][2]
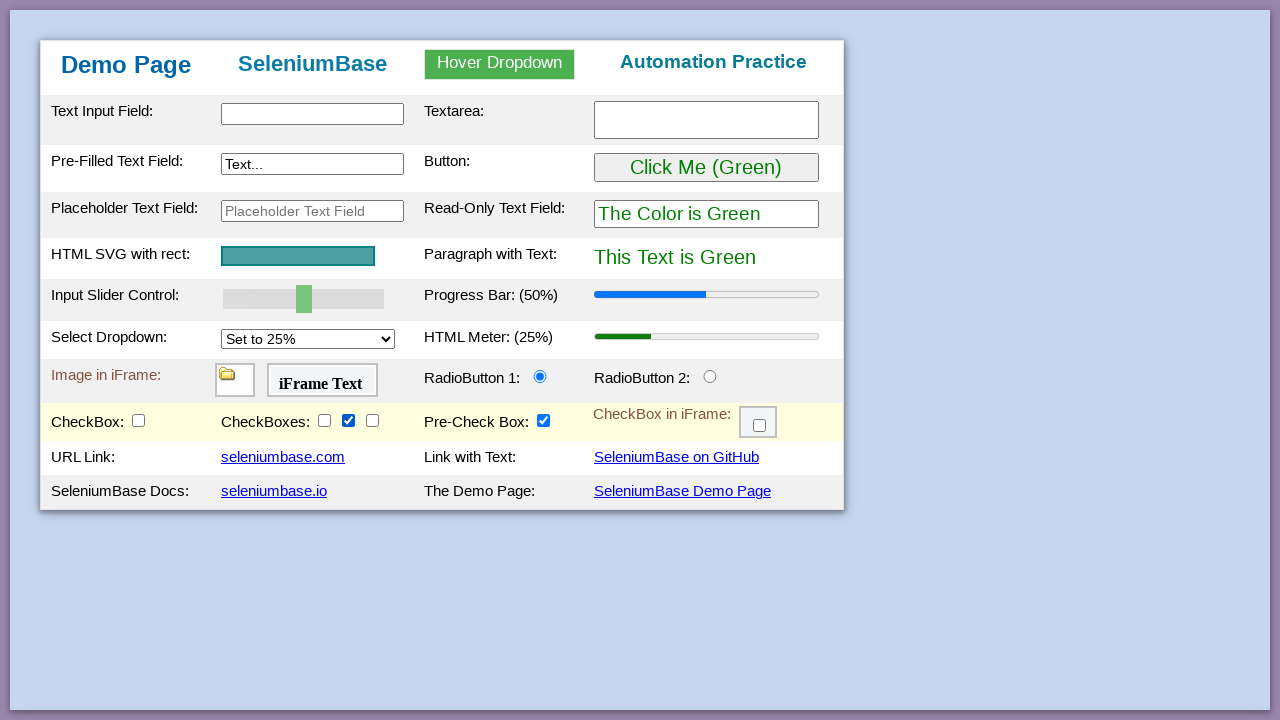

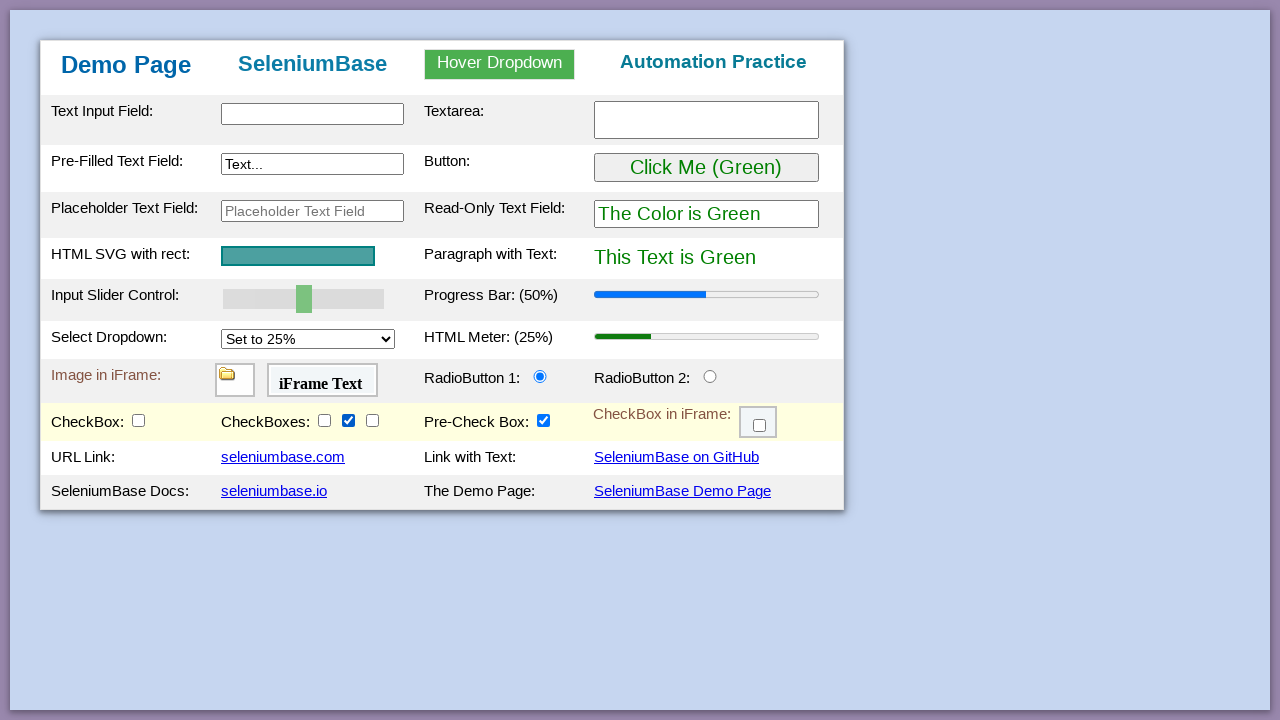